Places an order from cart by filling out purchase form with name, location, and payment details

Starting URL: https://www.demoblaze.com/cart.html

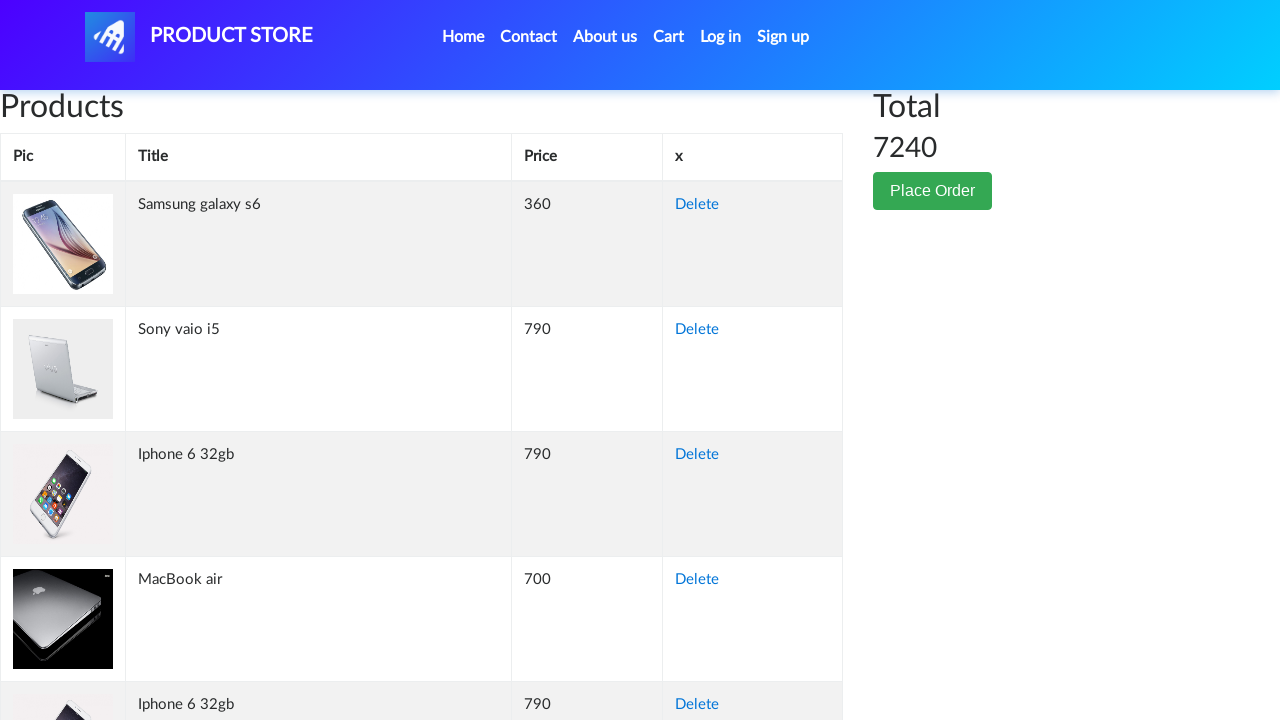

Clicked 'Place Order' button to open purchase form at (933, 191) on xpath=//button[text()='Place Order']
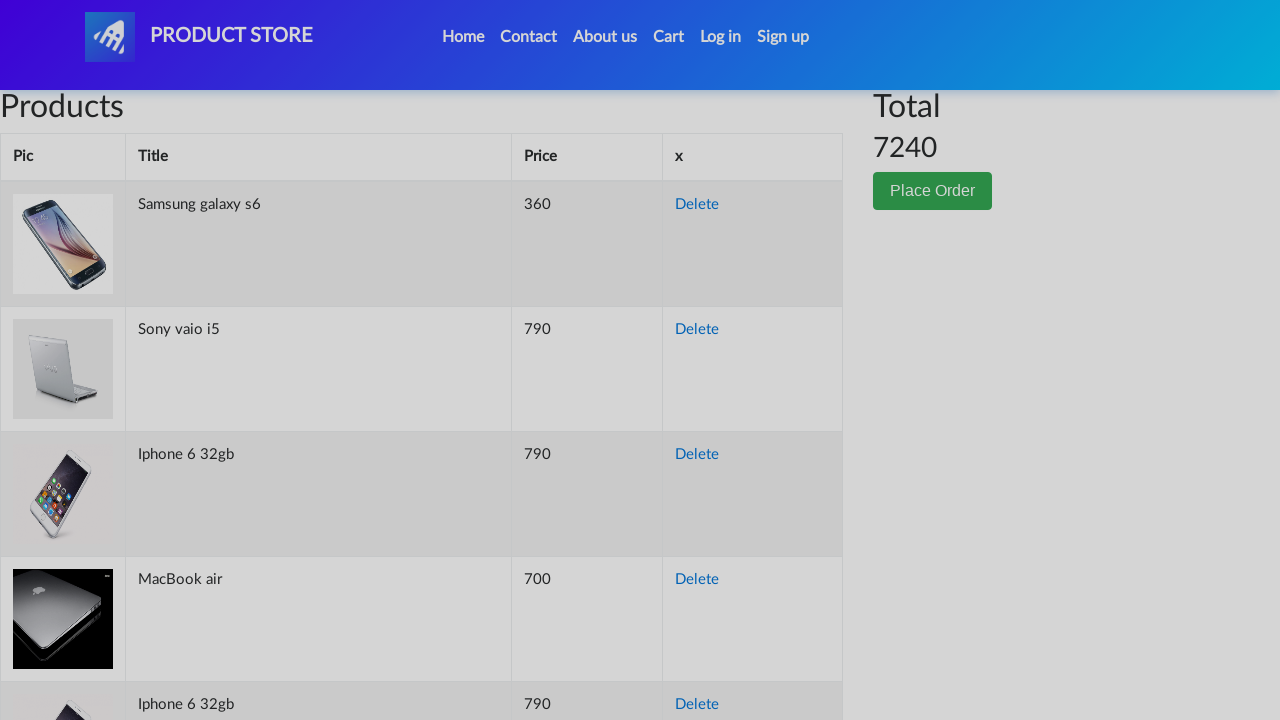

Filled name field with 'John Smith' on #name
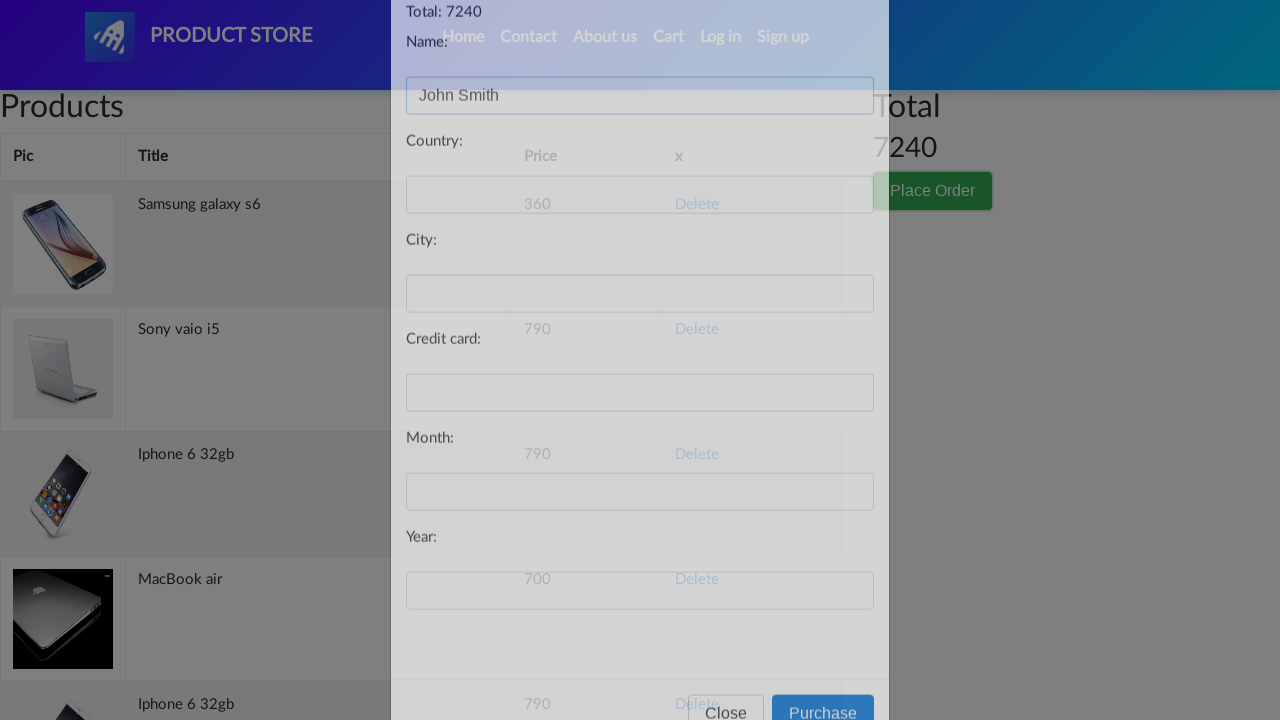

Filled country field with 'United States' on #country
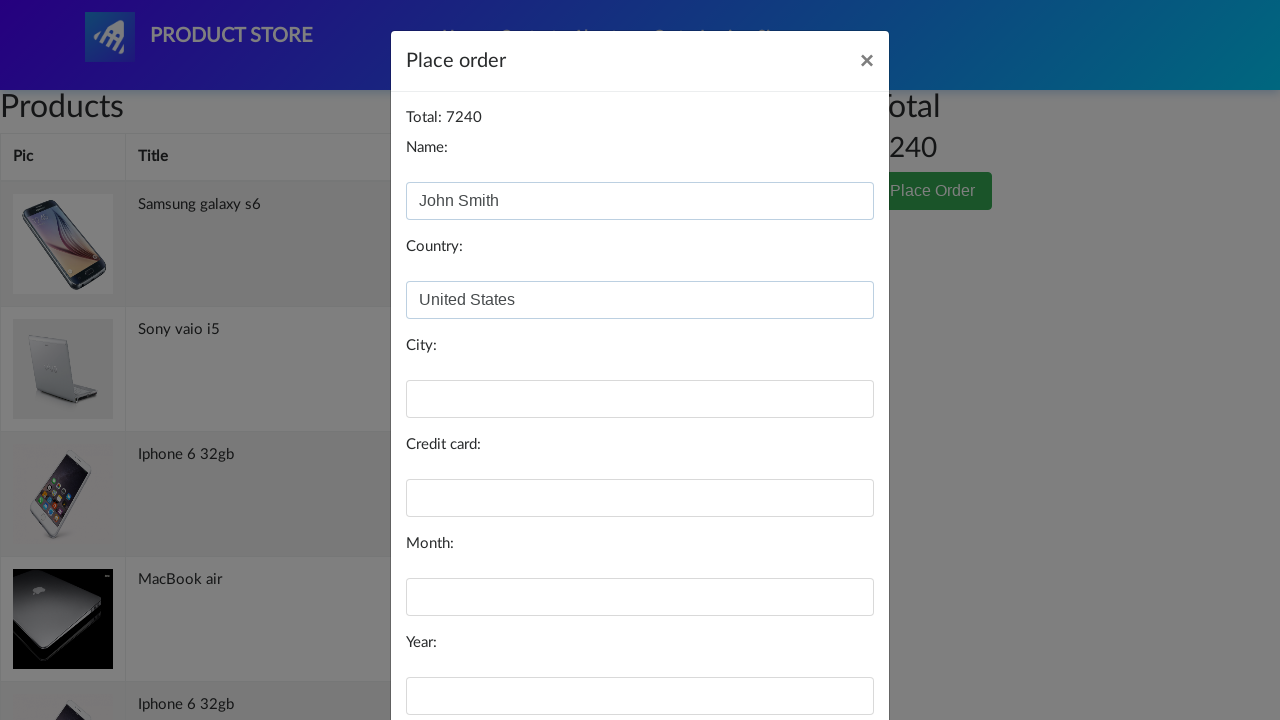

Filled city field with 'New York' on #city
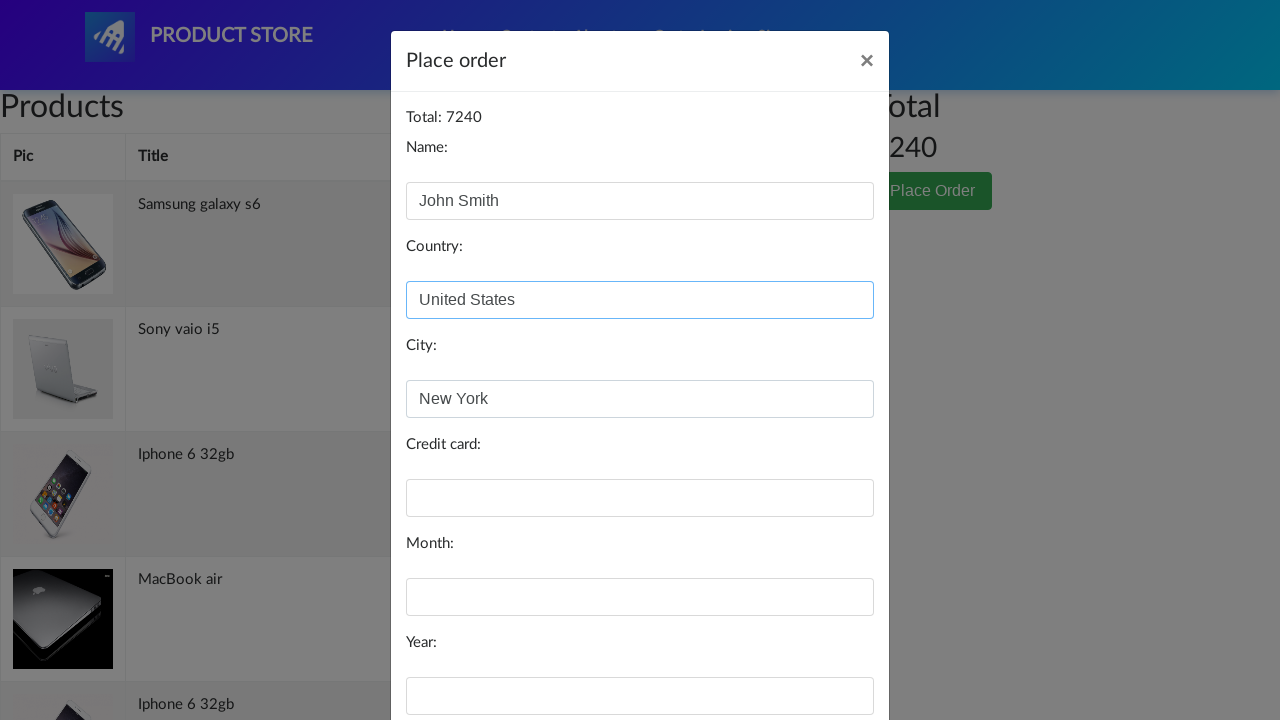

Filled credit card field with payment details on #card
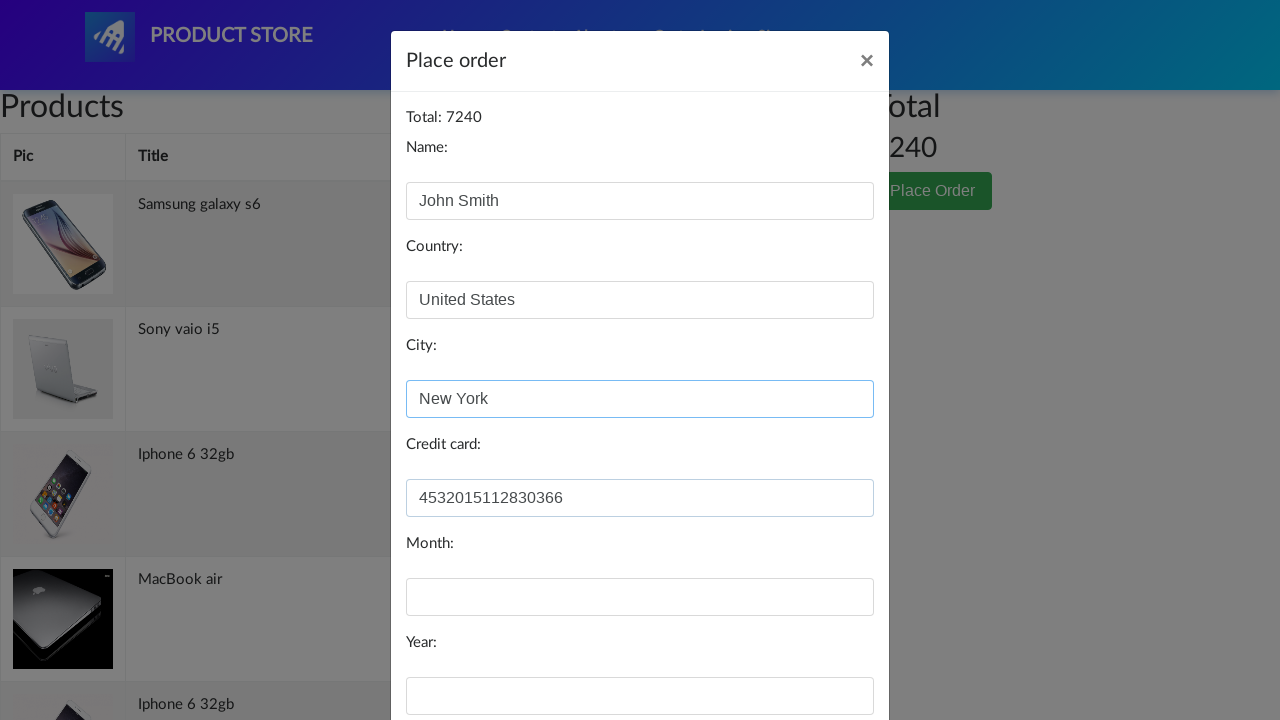

Filled month field with '08' on #month
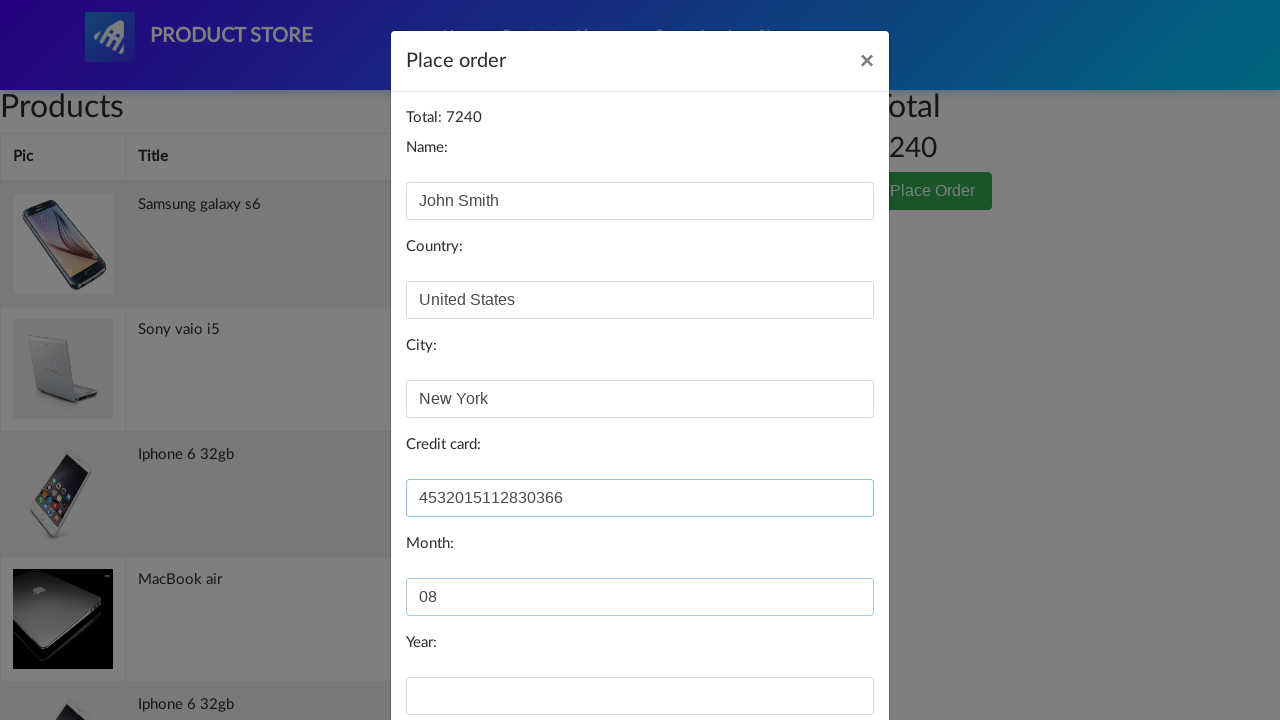

Filled year field with '2025' on #year
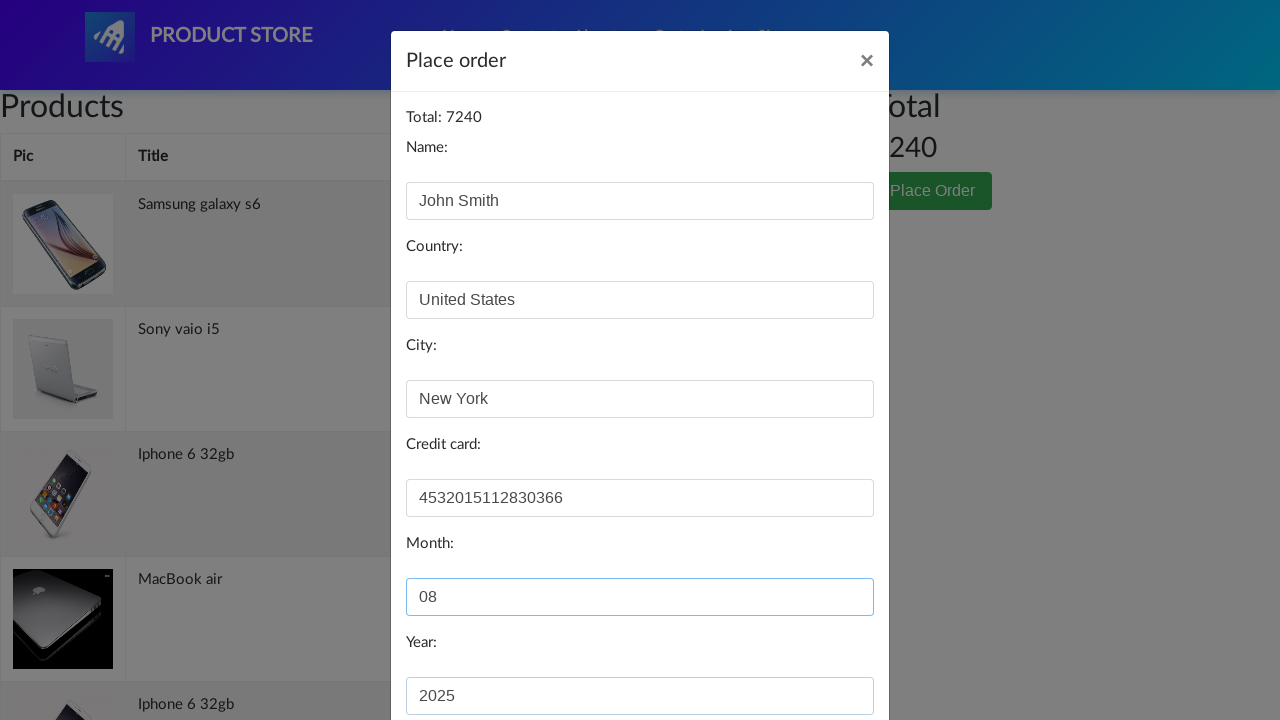

Clicked 'Purchase' button to submit order at (823, 655) on xpath=//button[text()='Purchase']
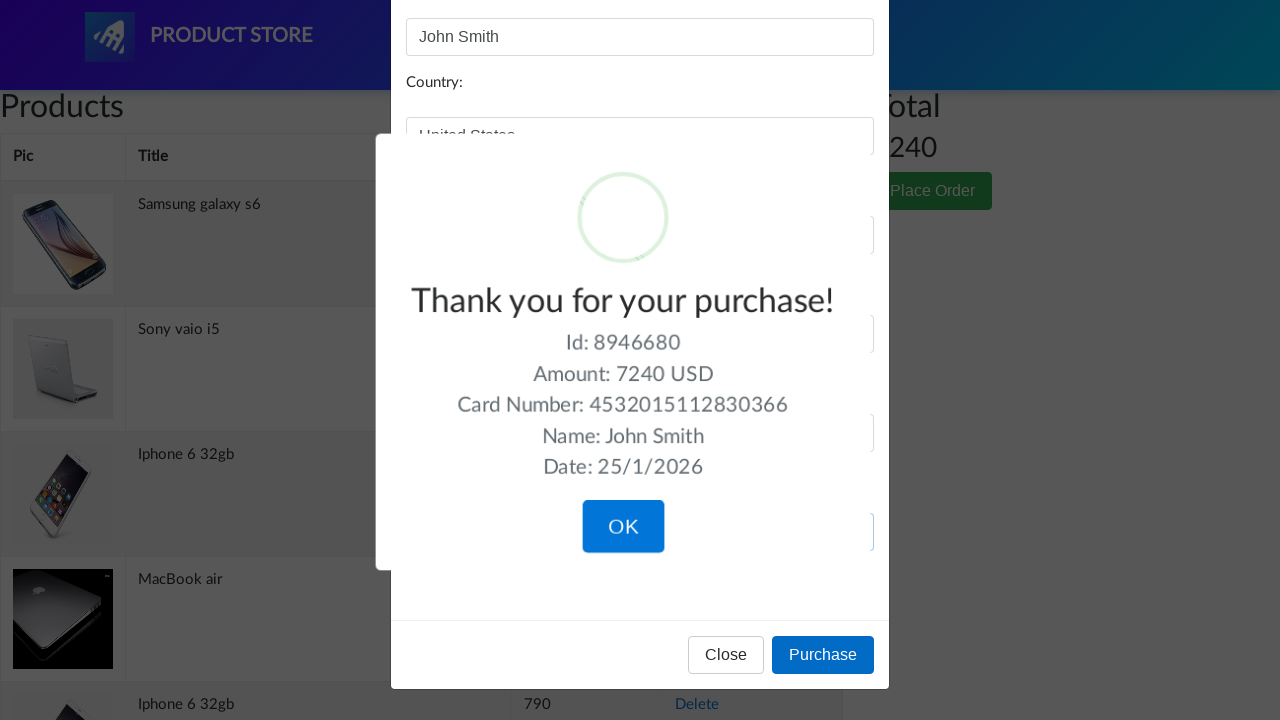

Clicked 'OK' on order confirmation dialog at (623, 521) on xpath=//button[text()='OK']
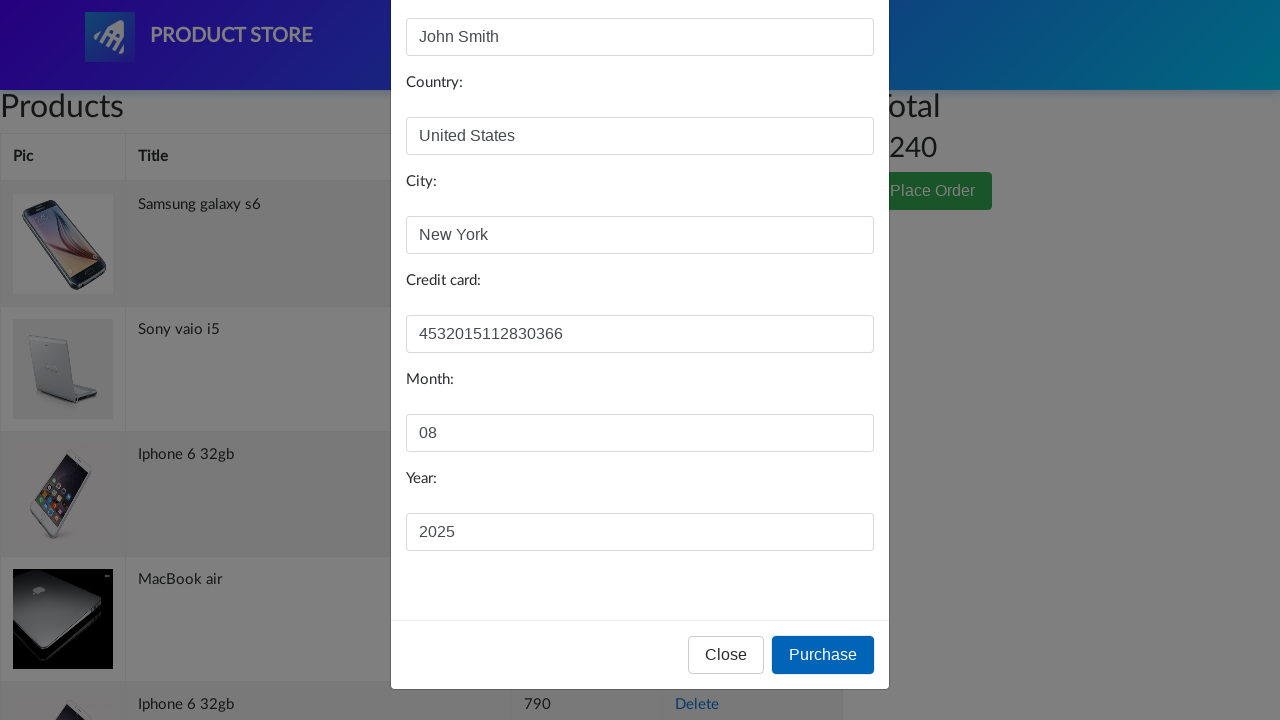

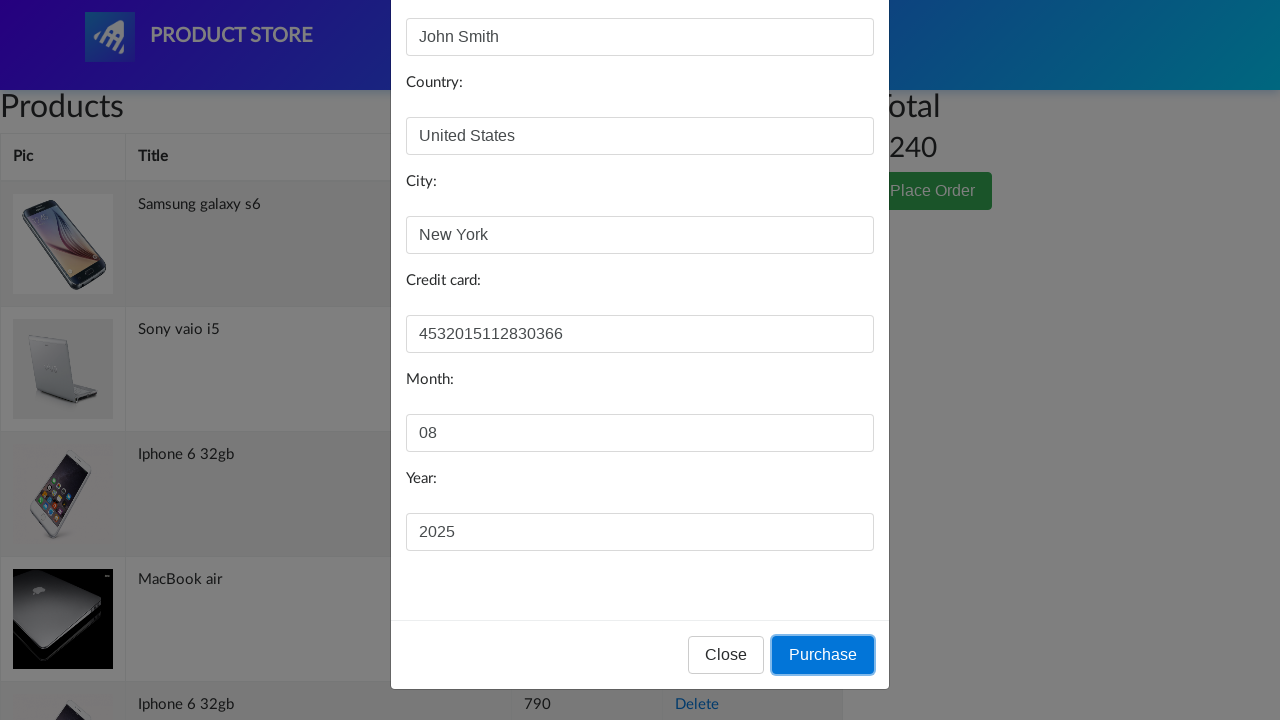